Tests JavaScript prompt alert functionality by clicking a button that triggers a prompt, entering text, accepting it, and verifying the result message.

Starting URL: http://the-internet.herokuapp.com/javascript_alerts

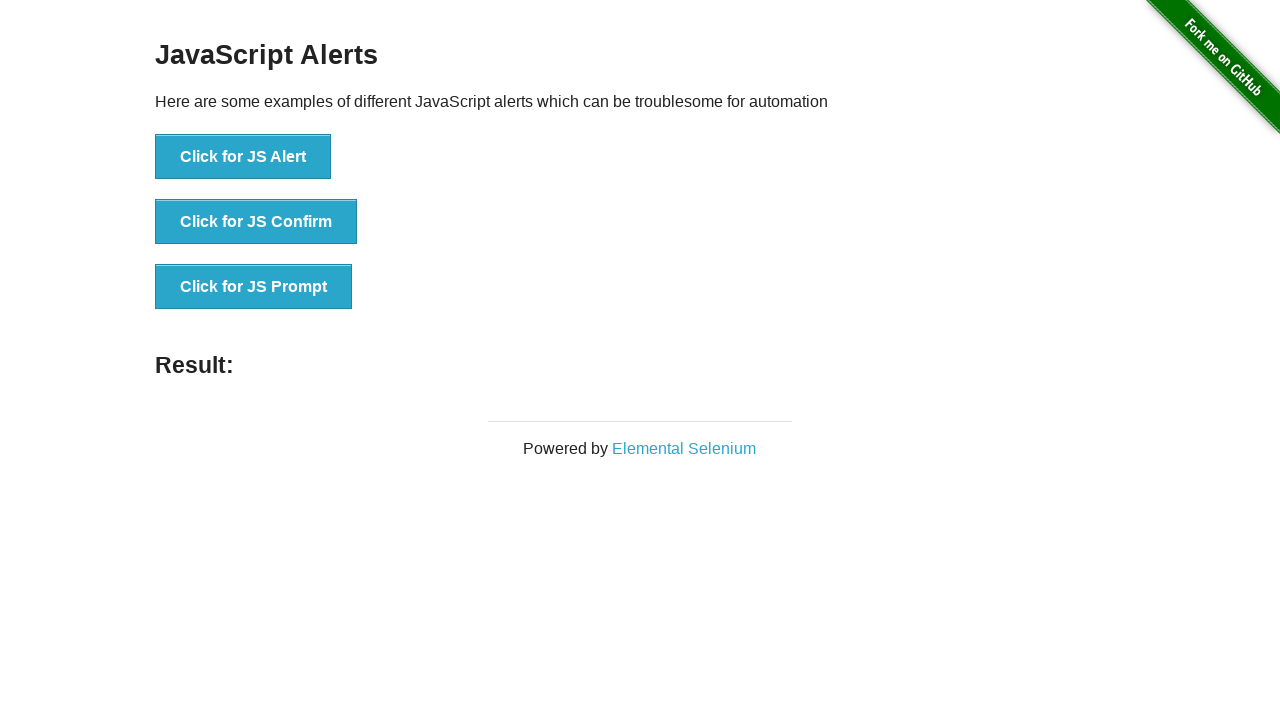

Navigated to JavaScript alerts test page
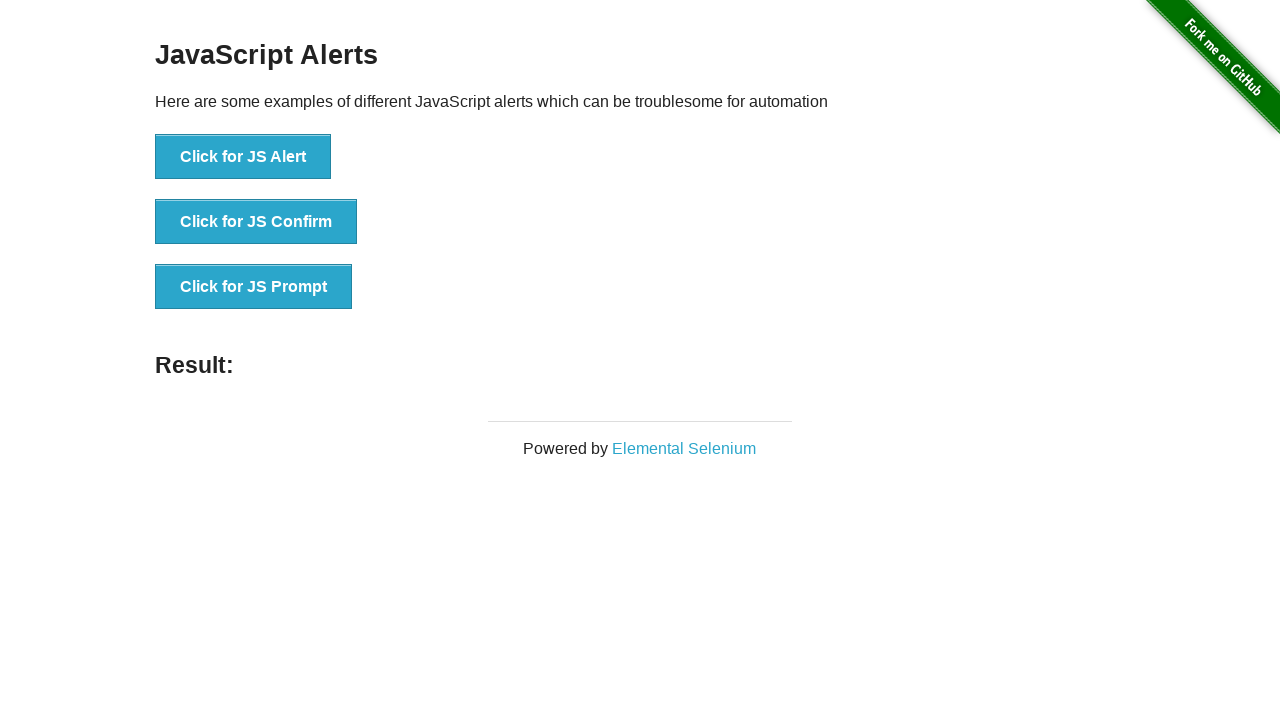

Set up dialog handler to accept prompts with text 'Homework^_^'
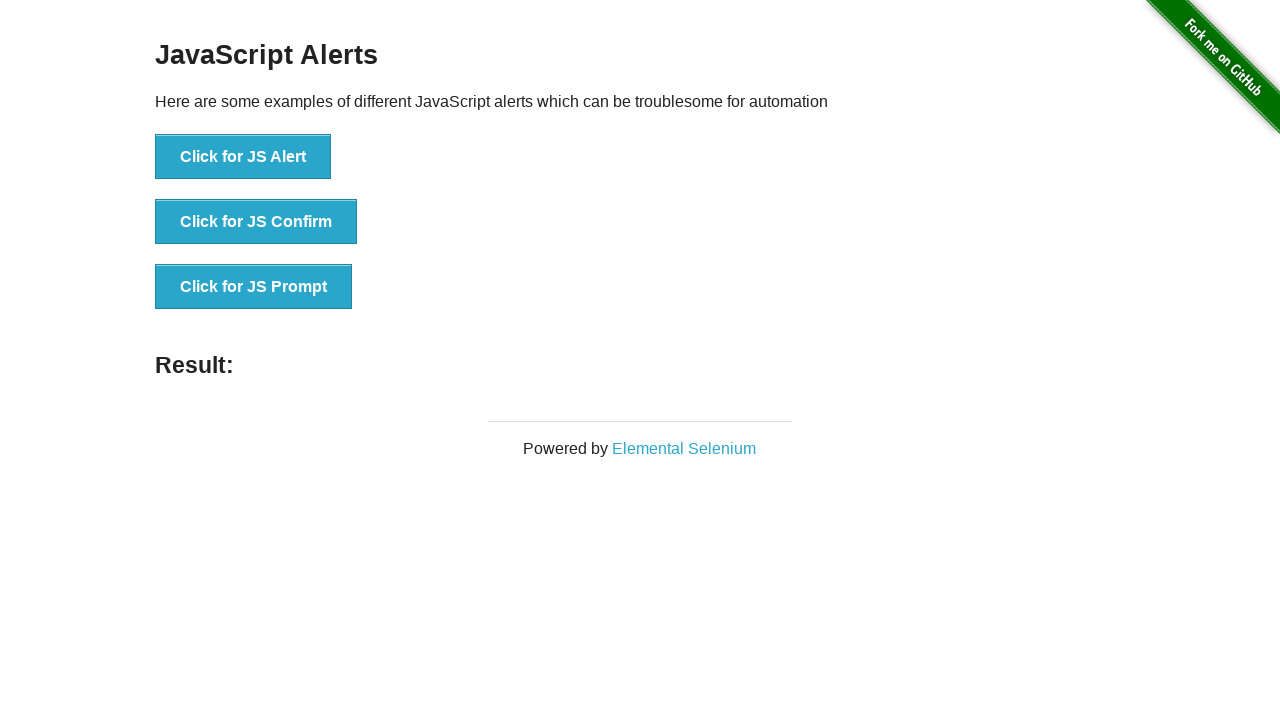

Clicked button to trigger JavaScript prompt dialog at (254, 287) on button[onclick='jsPrompt()']
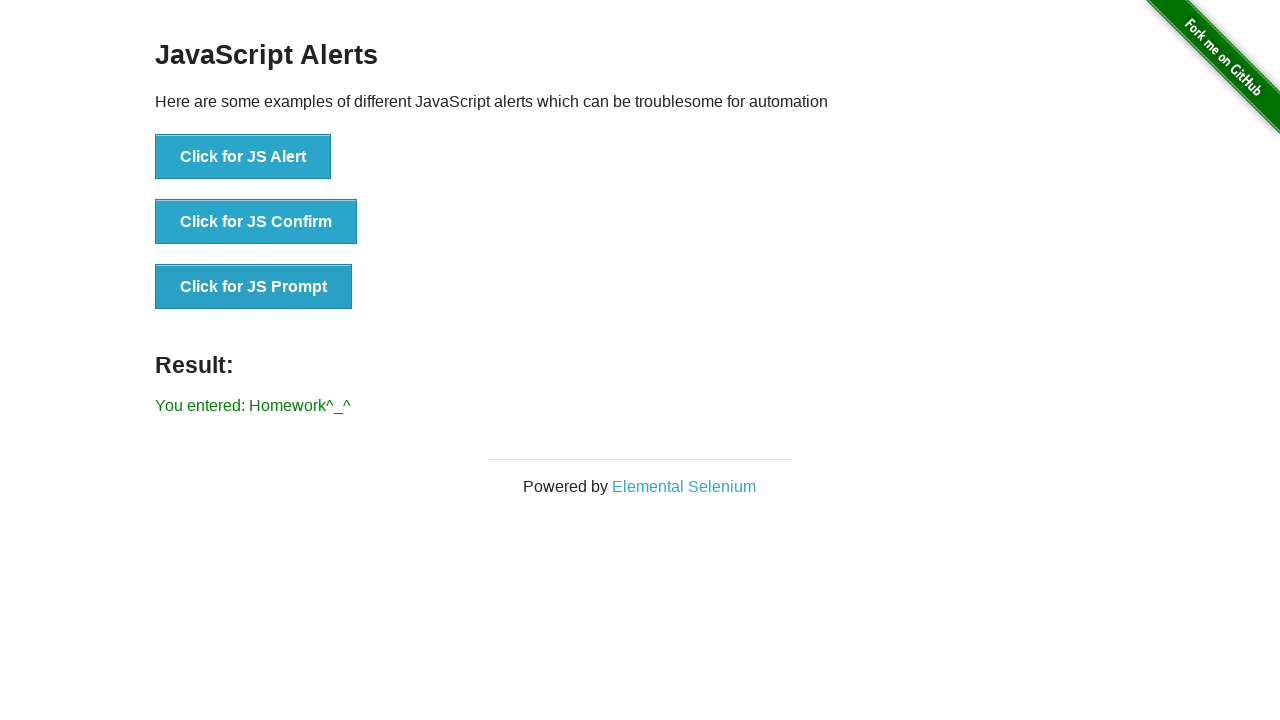

Result message element loaded
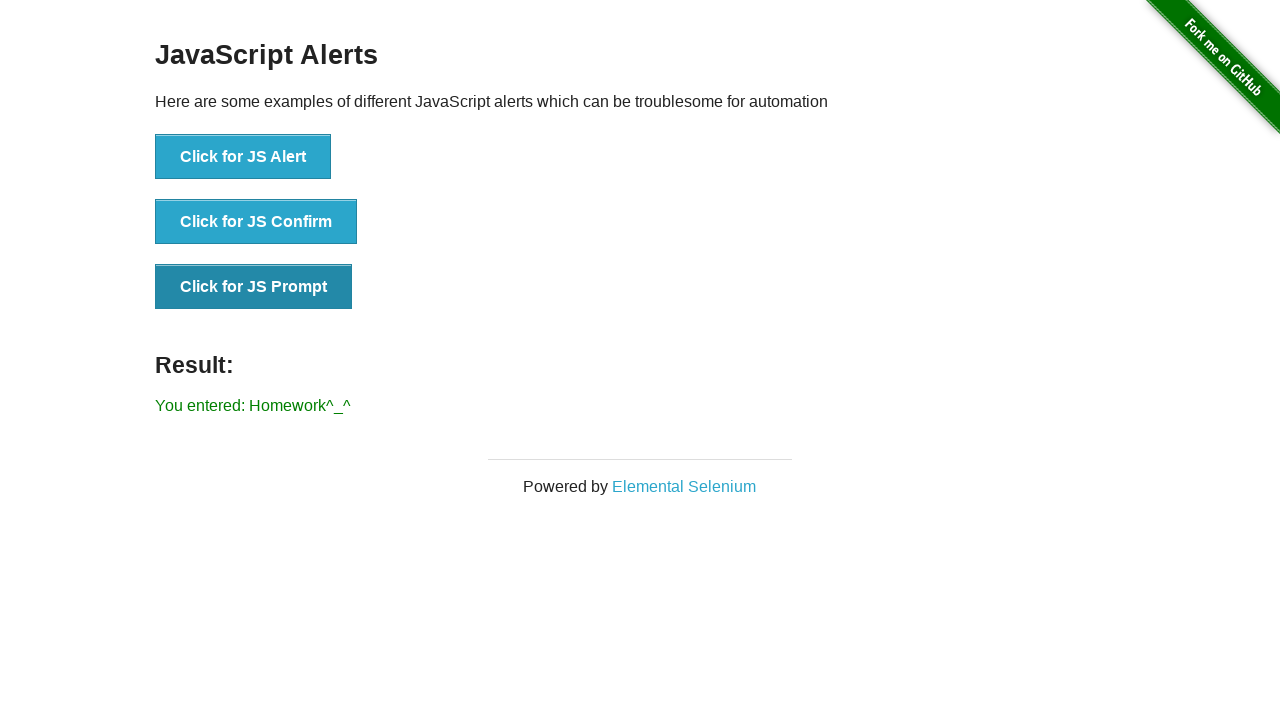

Retrieved result text: You entered: Homework^_^
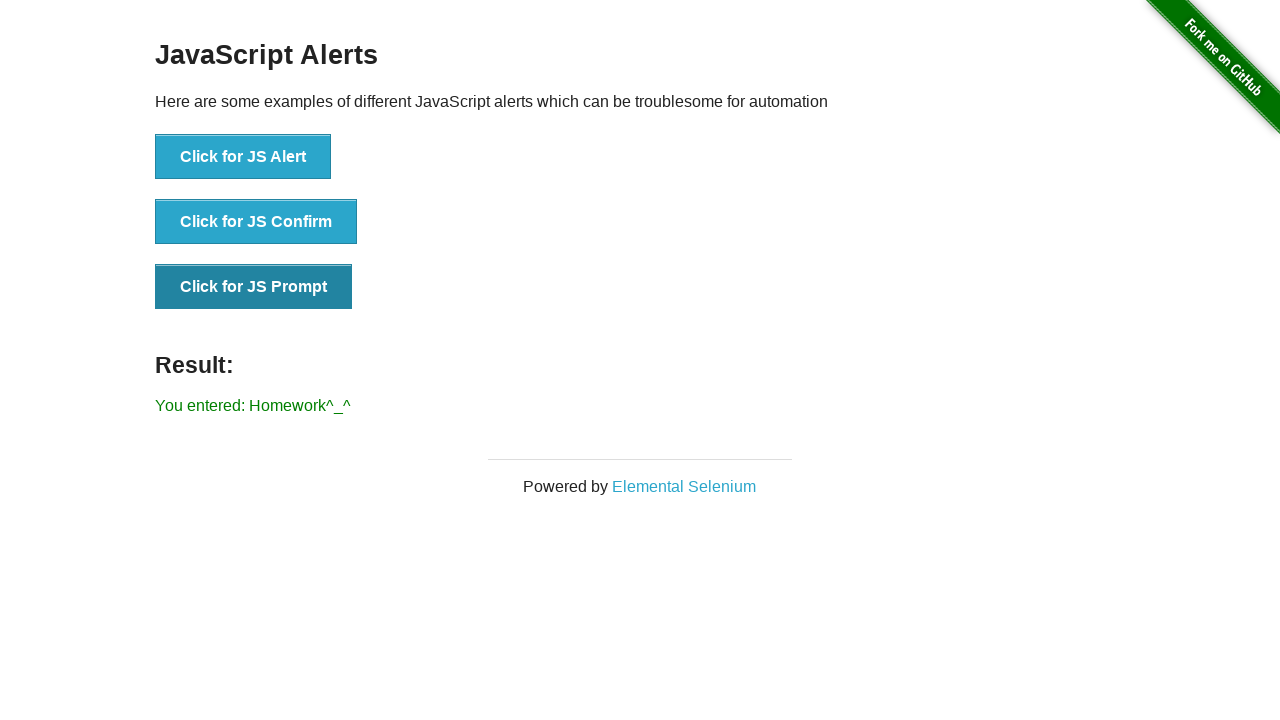

Verified result message matches expected prompt input
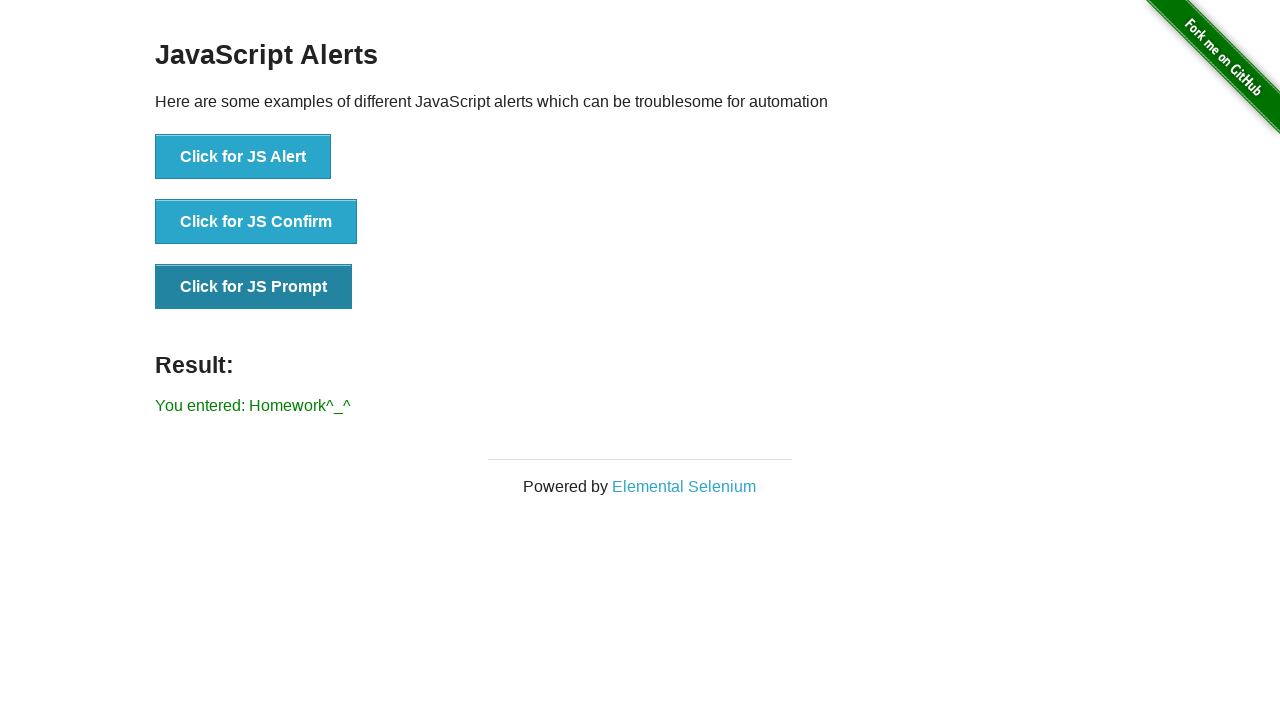

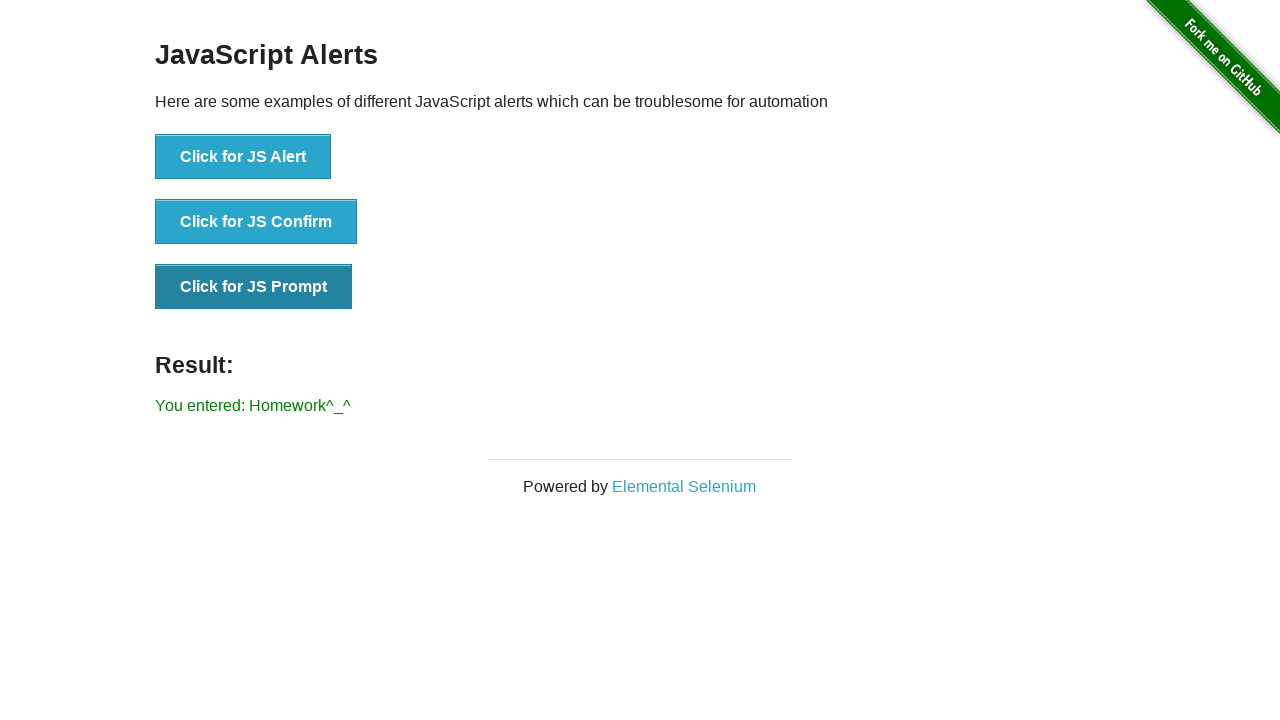